Tests that clicking the GitHub link opens a new tab navigating to the Playwright GitHub repository

Starting URL: https://playwright.dev/

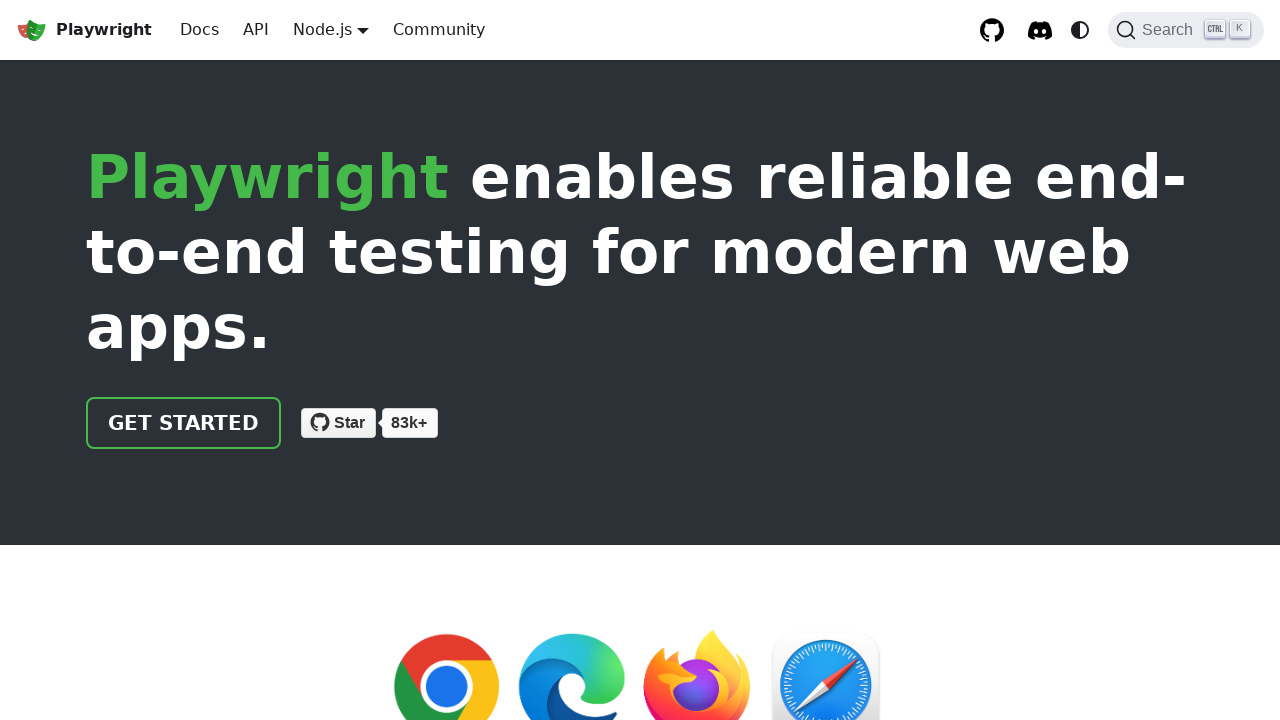

Clicked GitHub repository link and new tab opened at (992, 30) on internal:role=link[name="GitHub repository"i]
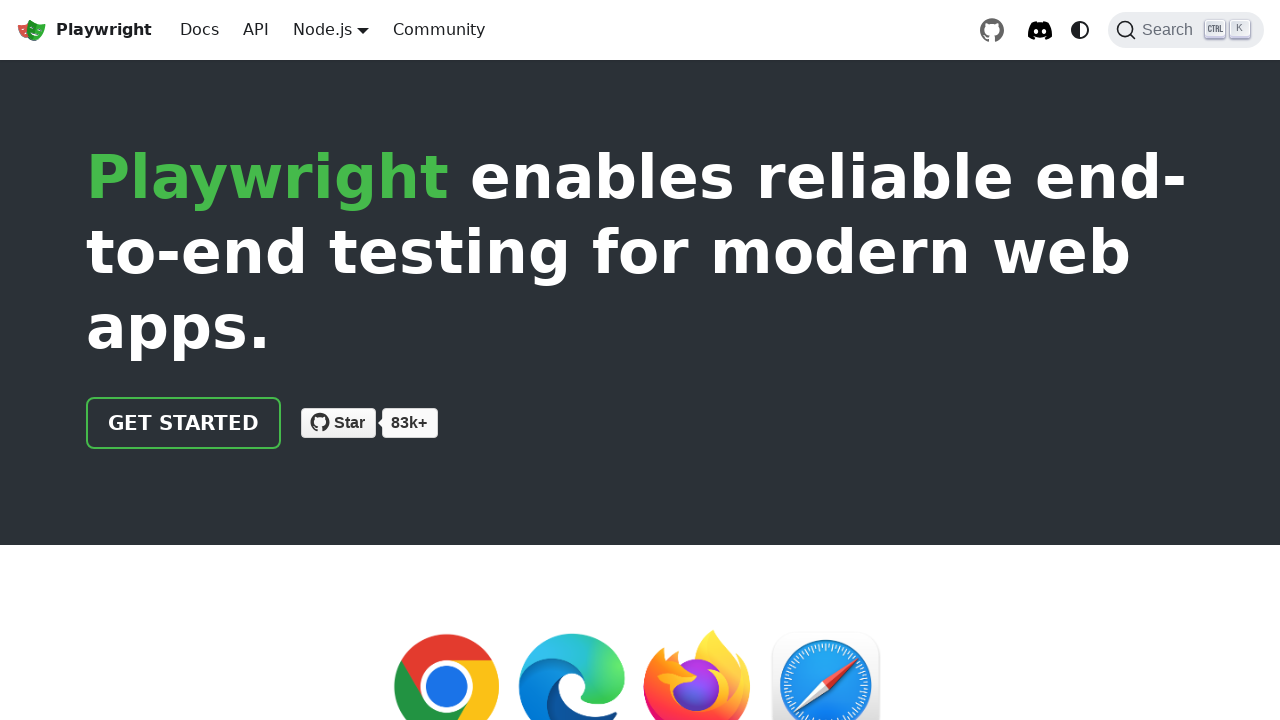

Captured new tab from popup
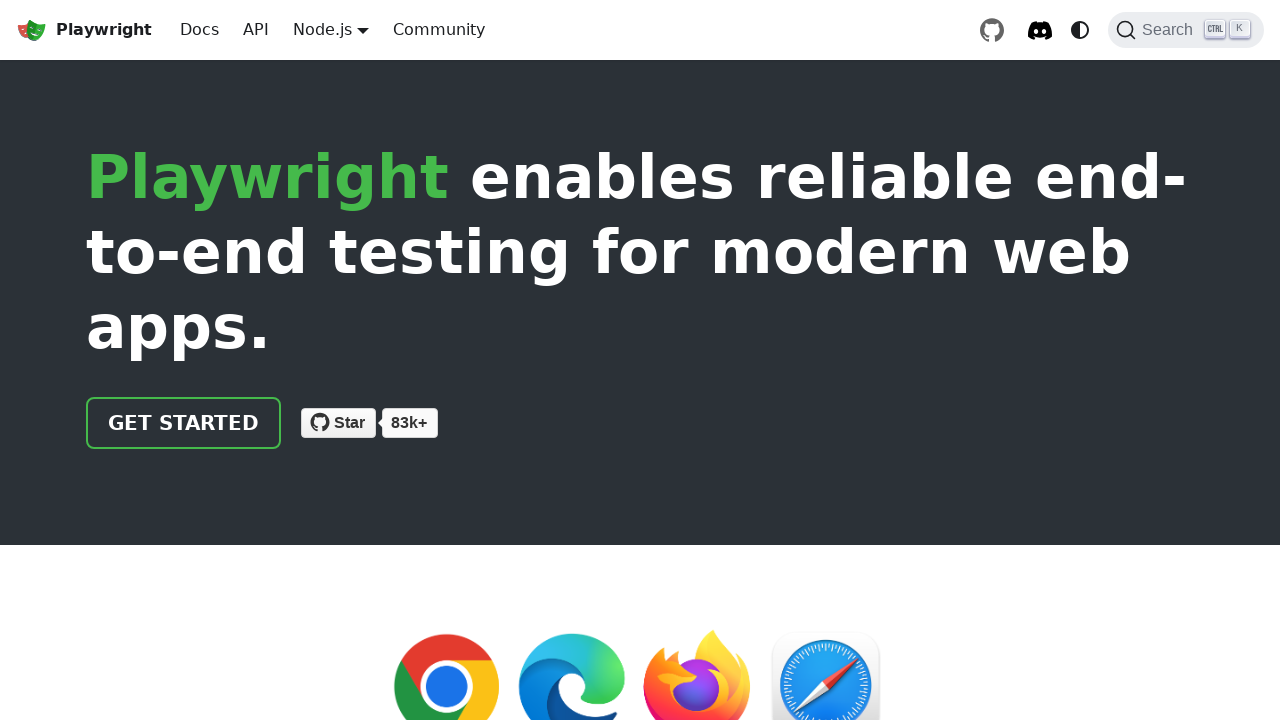

New tab finished loading
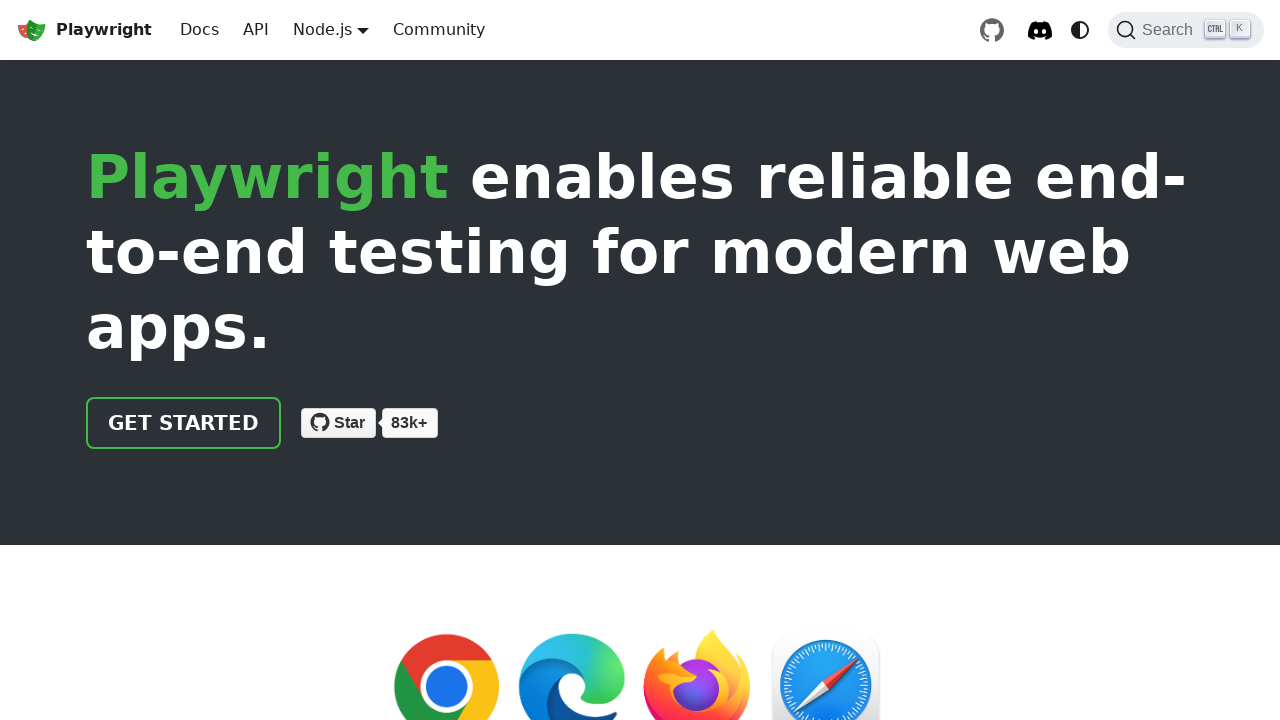

Verified new tab navigated to https://github.com/microsoft/playwright
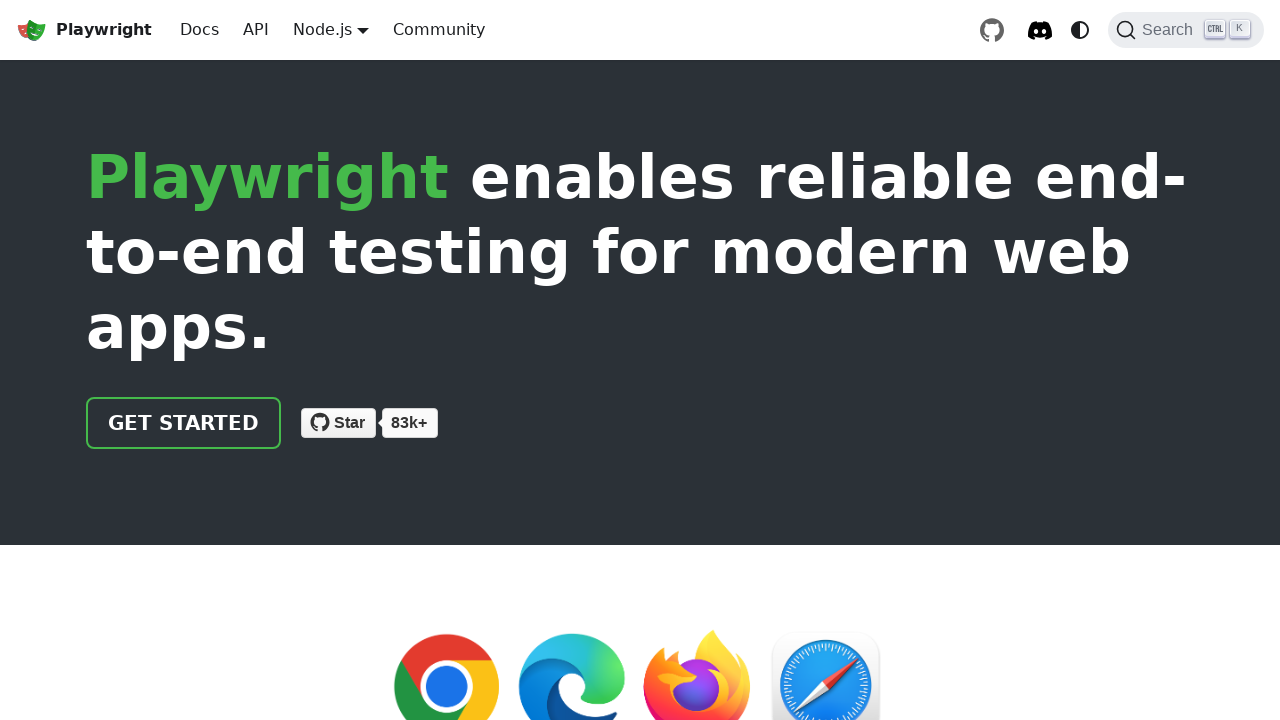

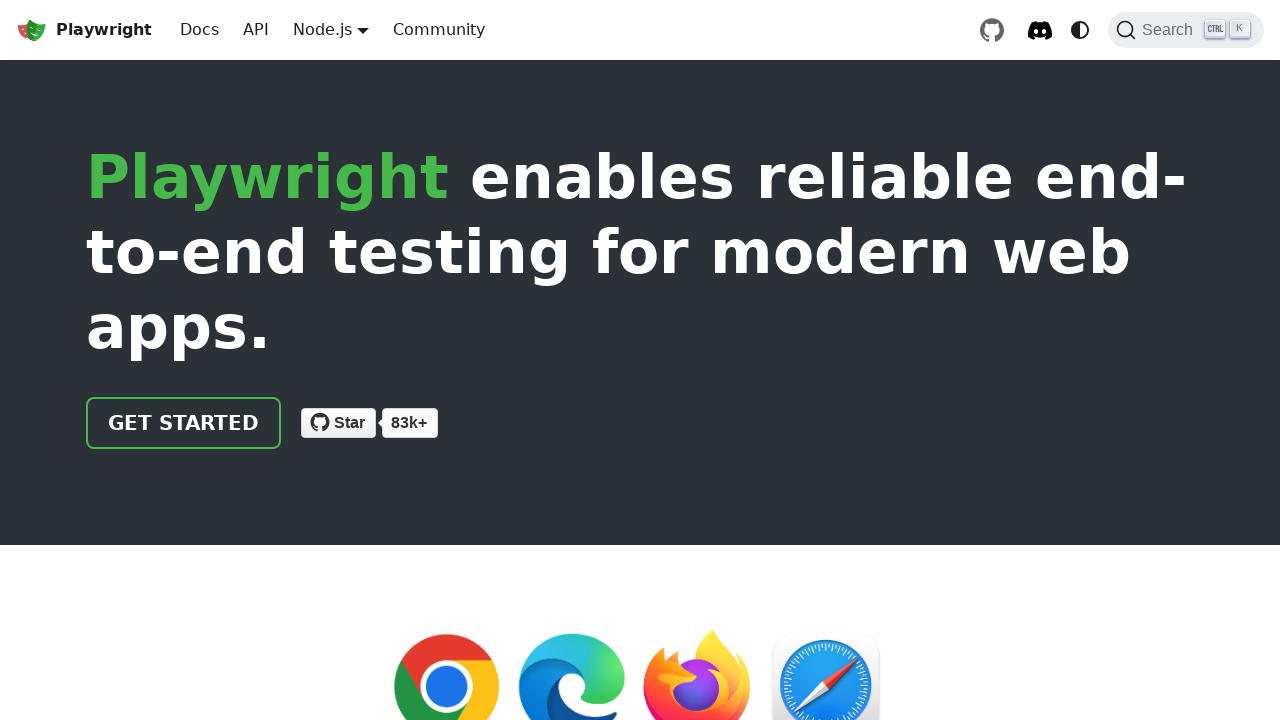